Tests the add/remove elements functionality by clicking the "Add Element" button to create a "Delete" button, verifying it appears, then clicking "Delete" to remove it and verifying it's gone.

Starting URL: http://the-internet.herokuapp.com/add_remove_elements/

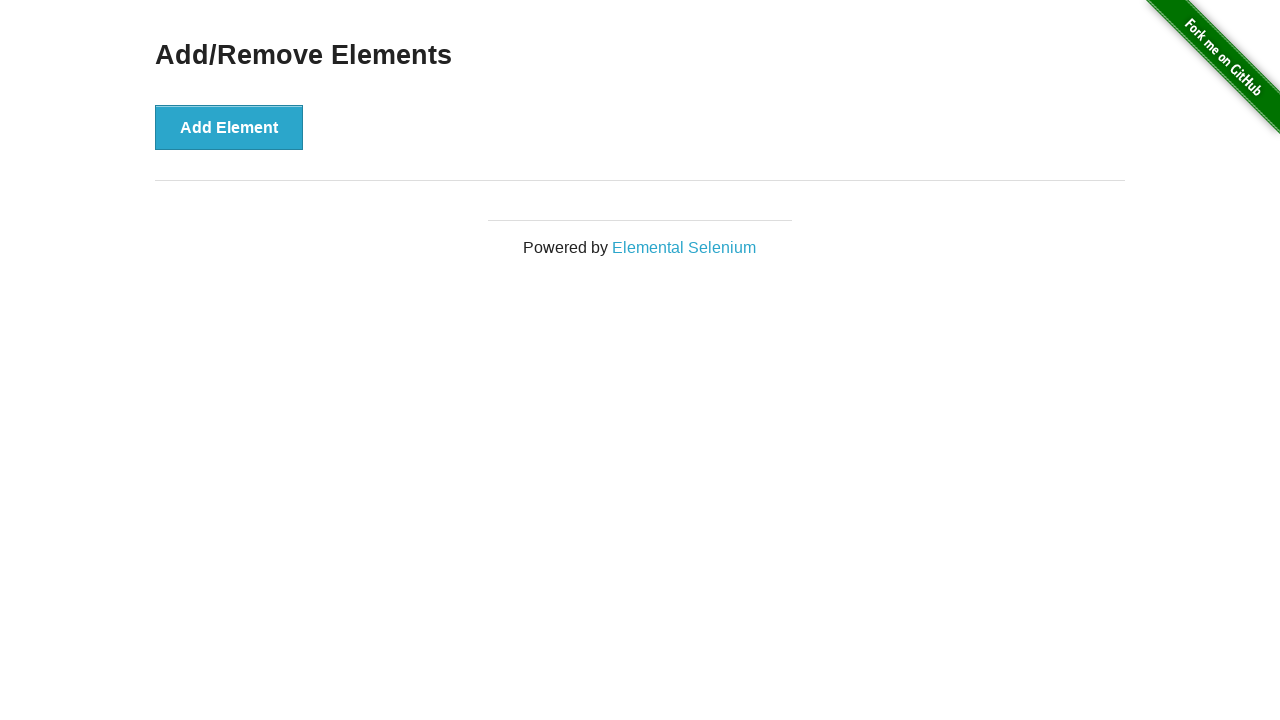

Clicked 'Add Element' button to create a new Delete button at (229, 127) on xpath=//button[text()='Add Element']
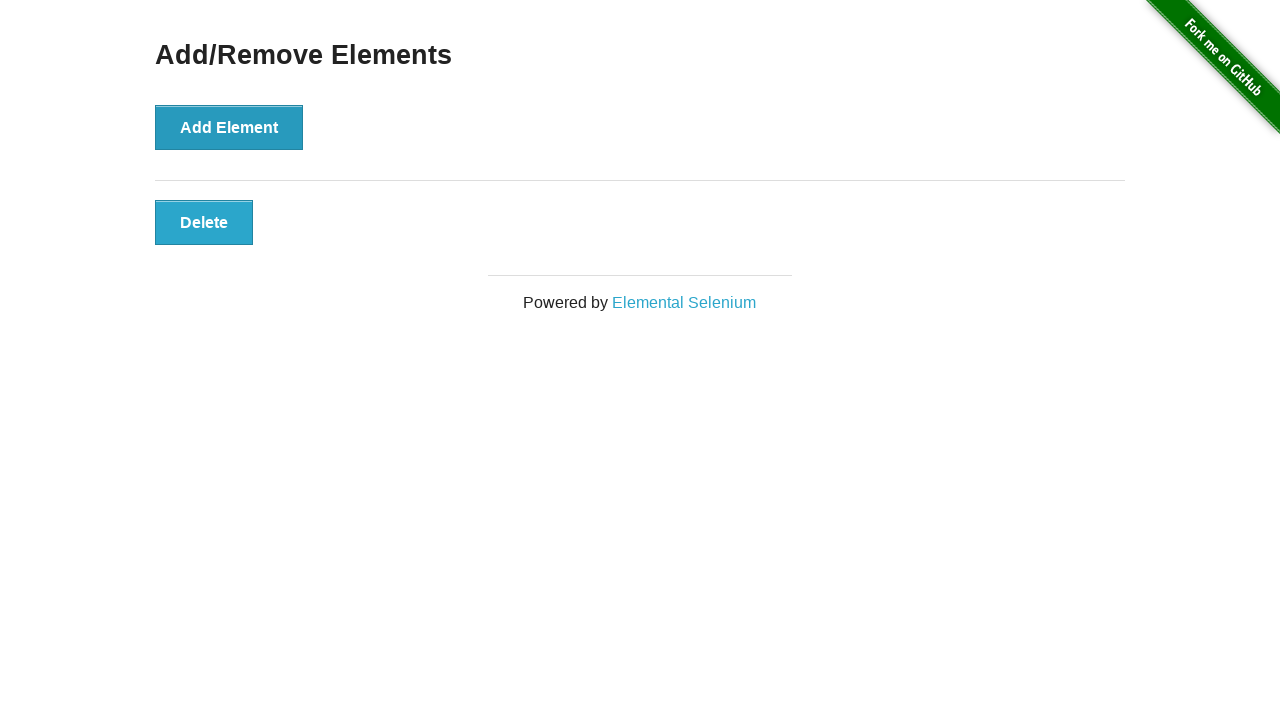

Verified Delete button appeared and is visible
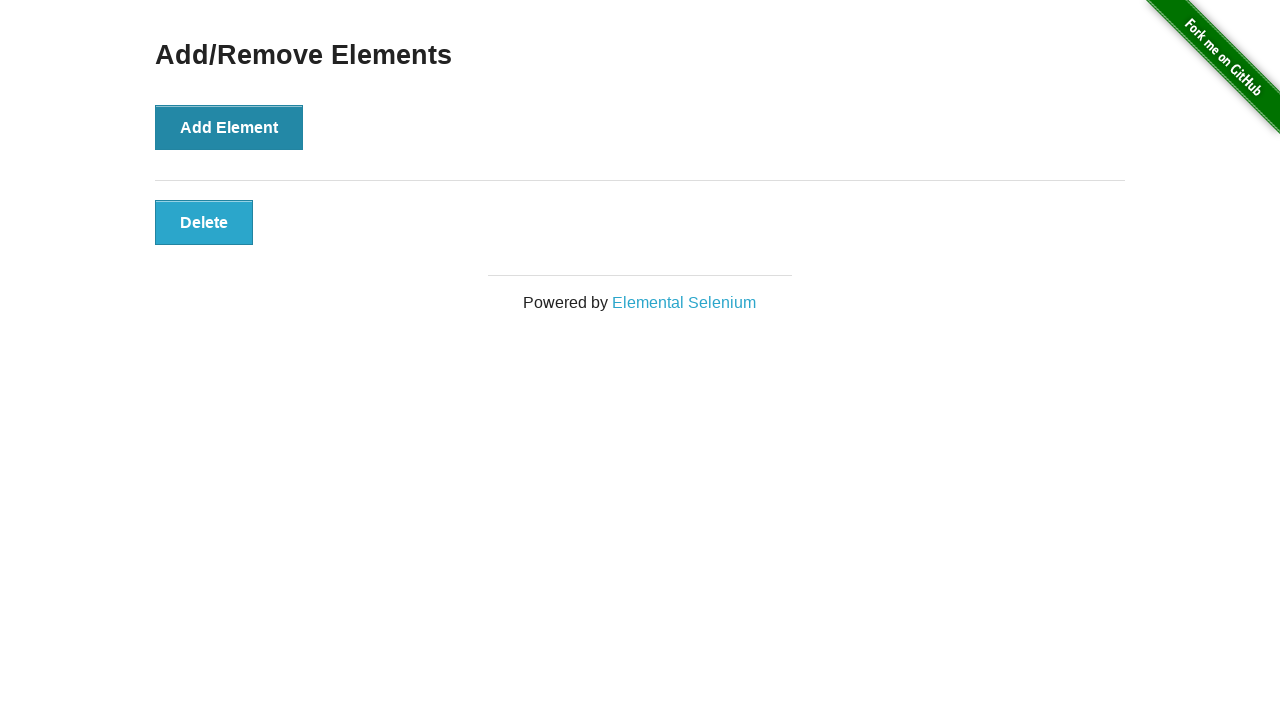

Clicked the Delete button to remove it at (204, 222) on xpath=//button[text()='Delete']
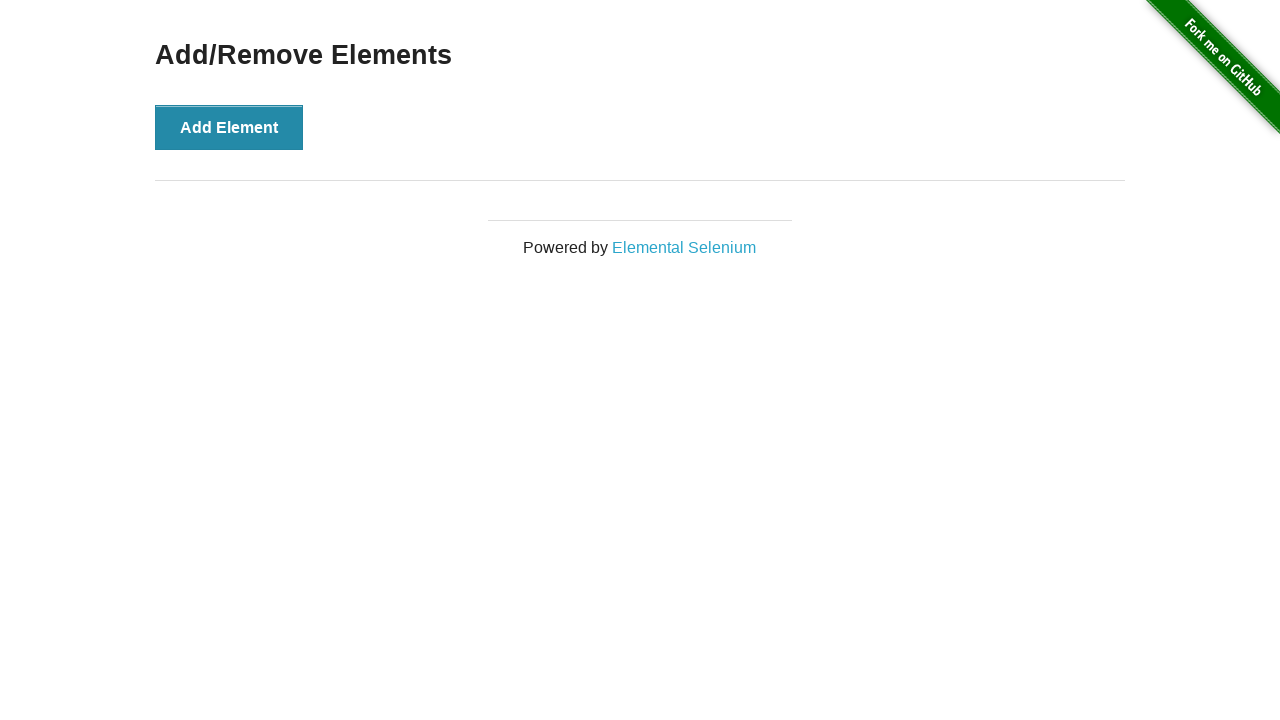

Verified Delete button is no longer displayed
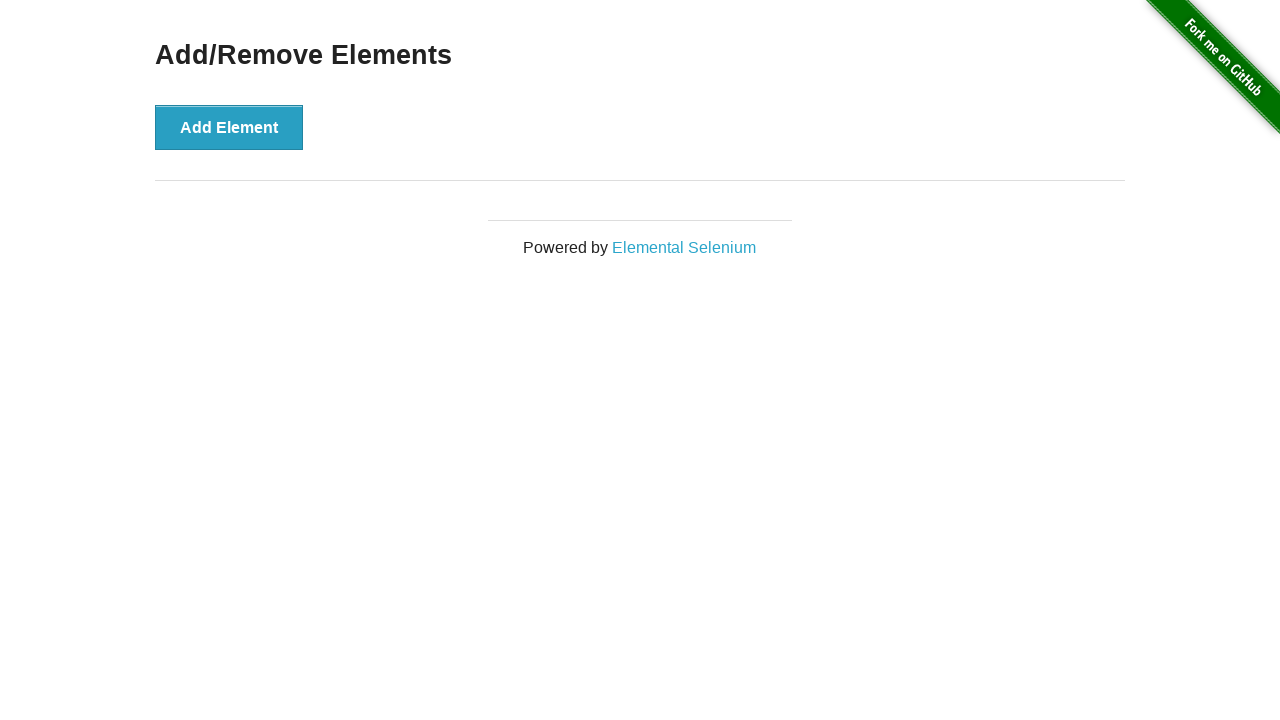

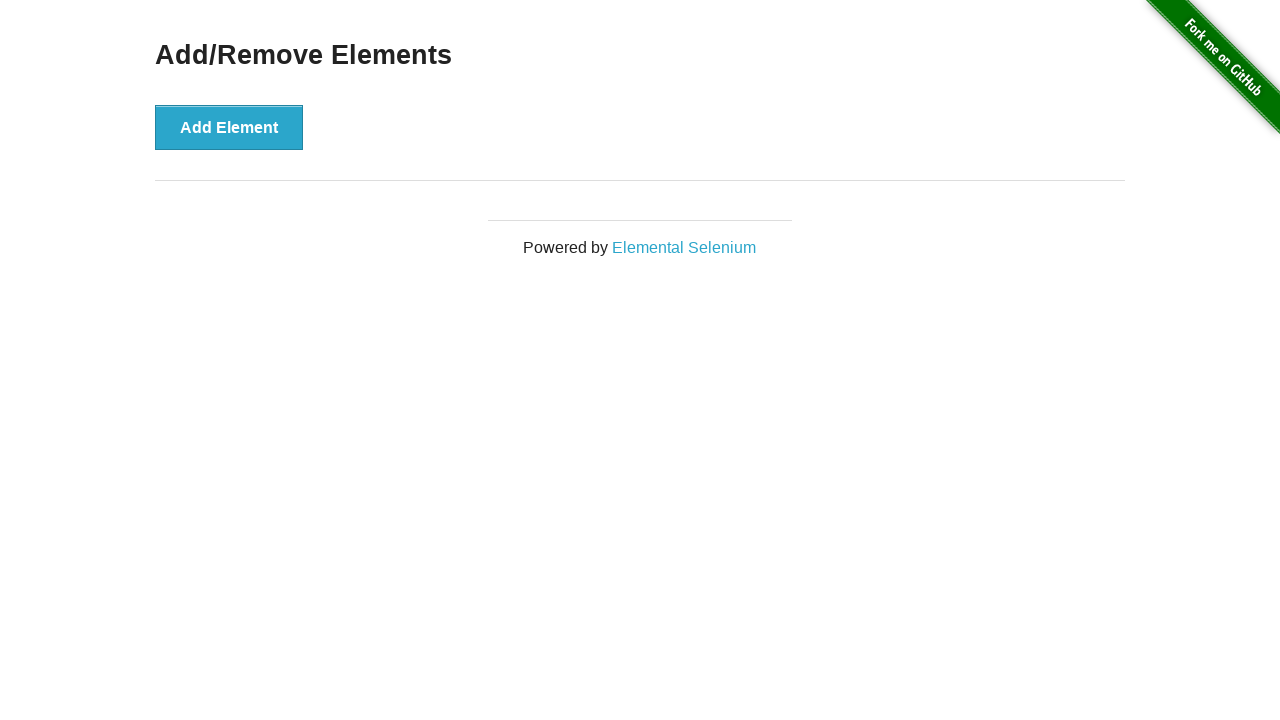